Navigates to a Selenium practice form page and verifies the presence of various form elements including links, text boxes, radio buttons, checkboxes, and dropdowns

Starting URL: https://www.tutorialspoint.com/selenium/selenium_automation_practice.htm

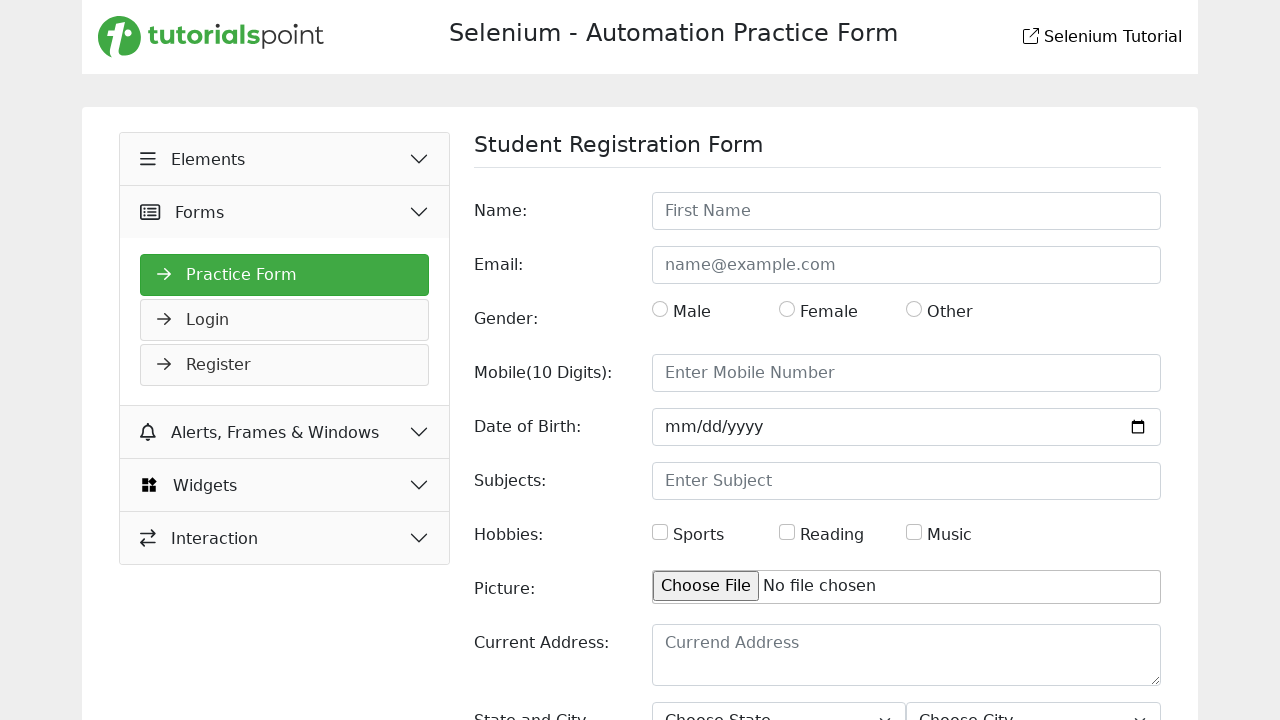

Navigated to Selenium automation practice page
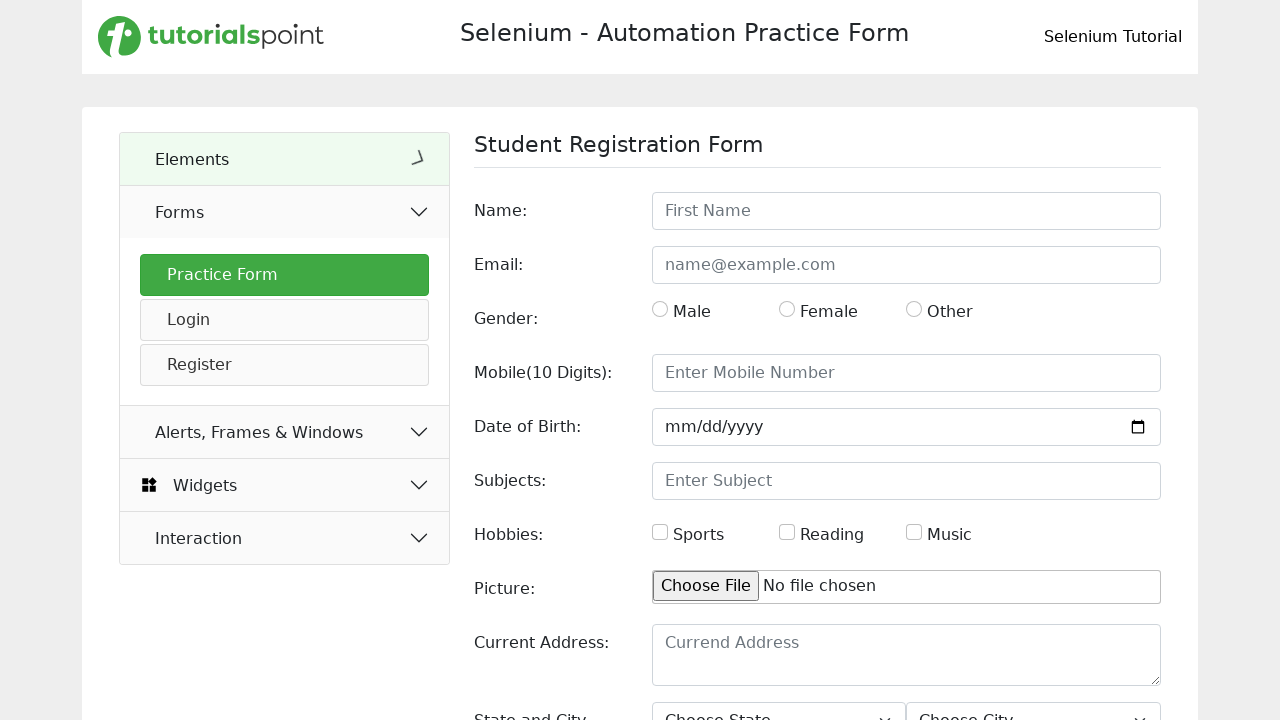

Page loaded completely (networkidle state reached)
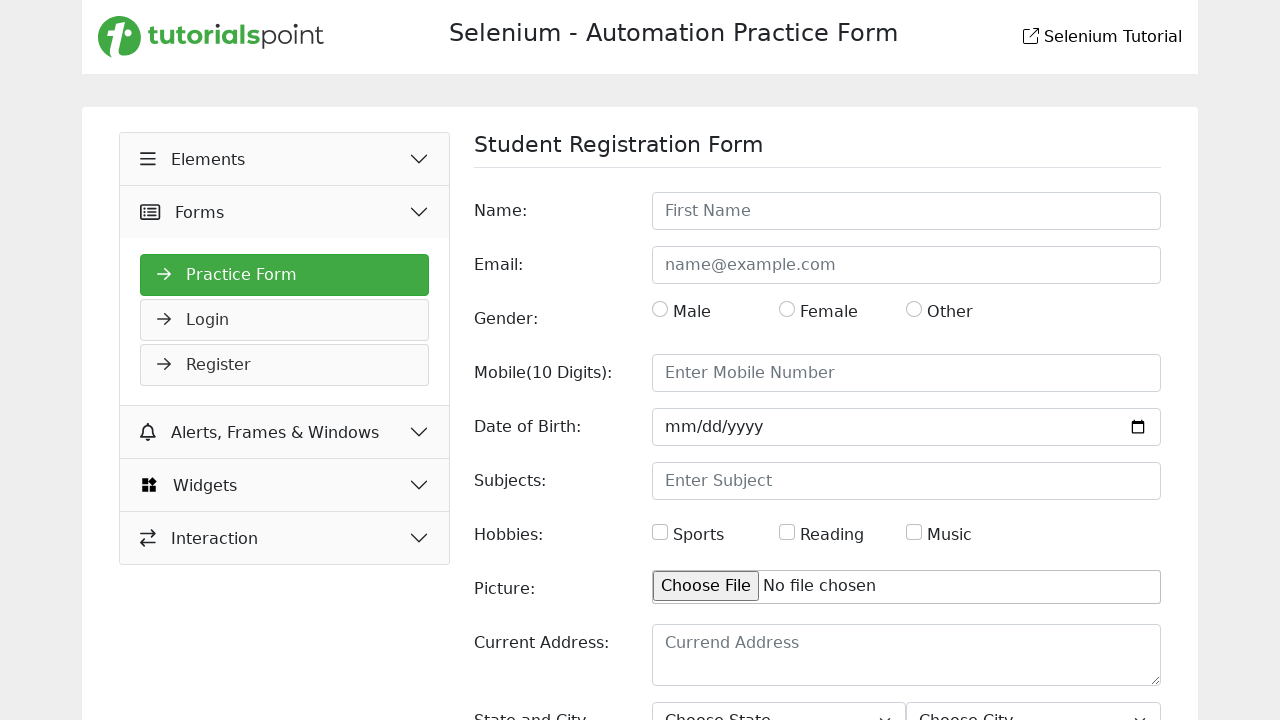

Found 36 links on the page
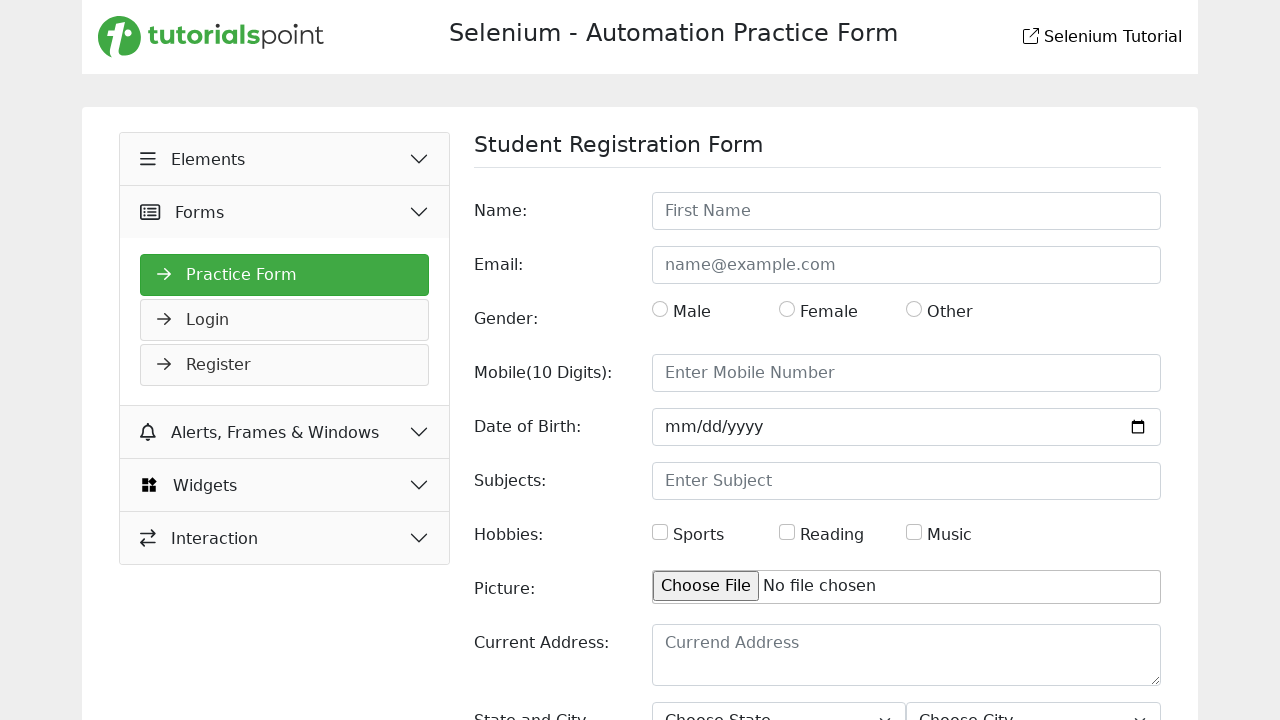

Found 3 text input fields
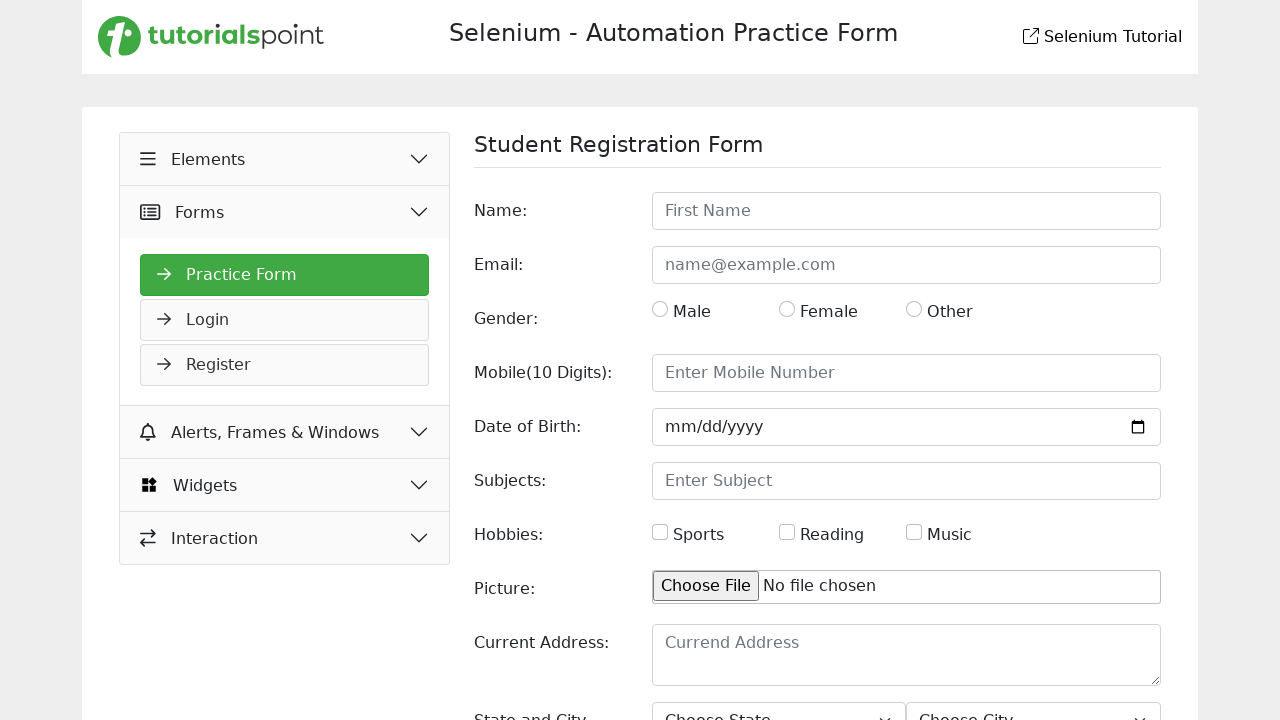

Found 3 radio buttons
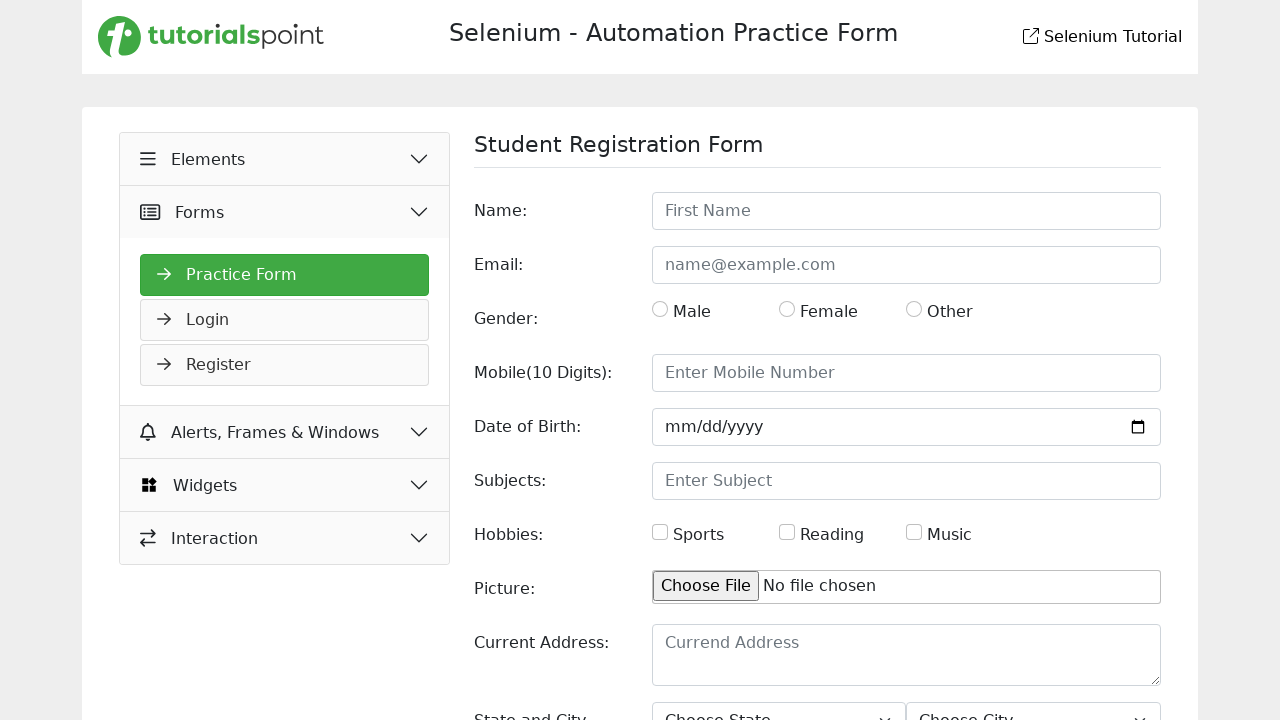

Found 3 checkboxes
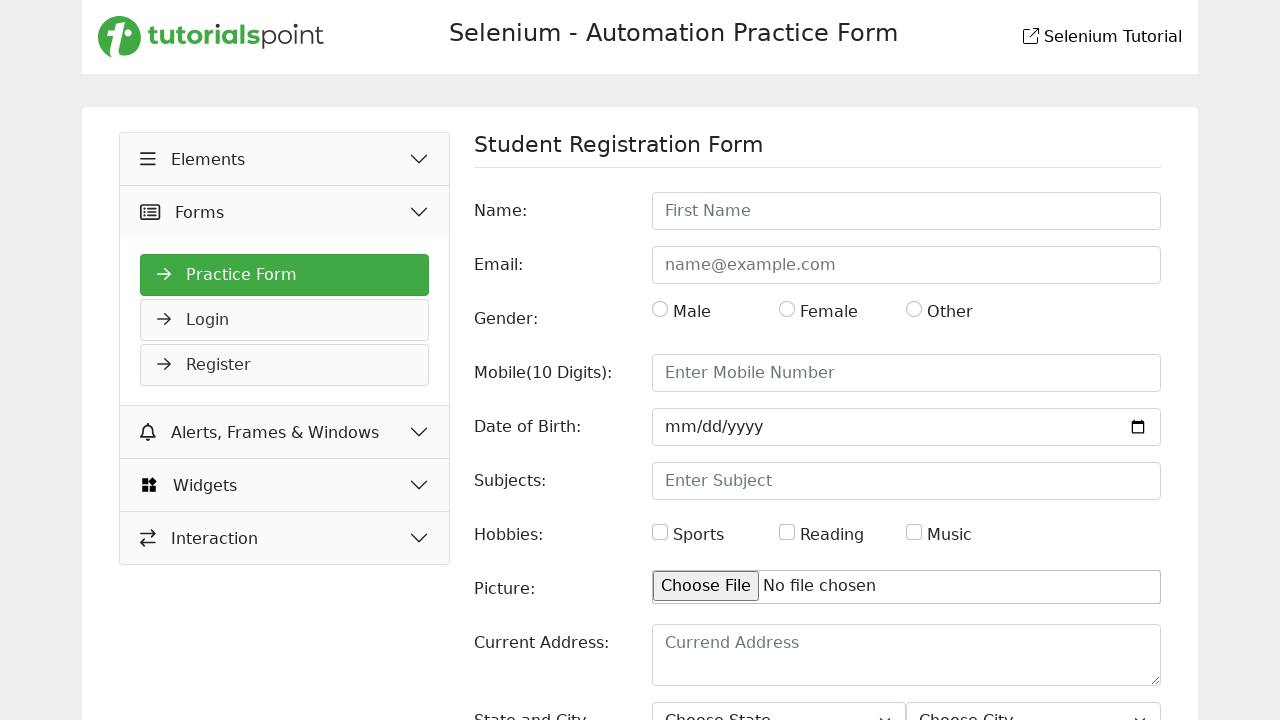

Found 2 dropdown selects
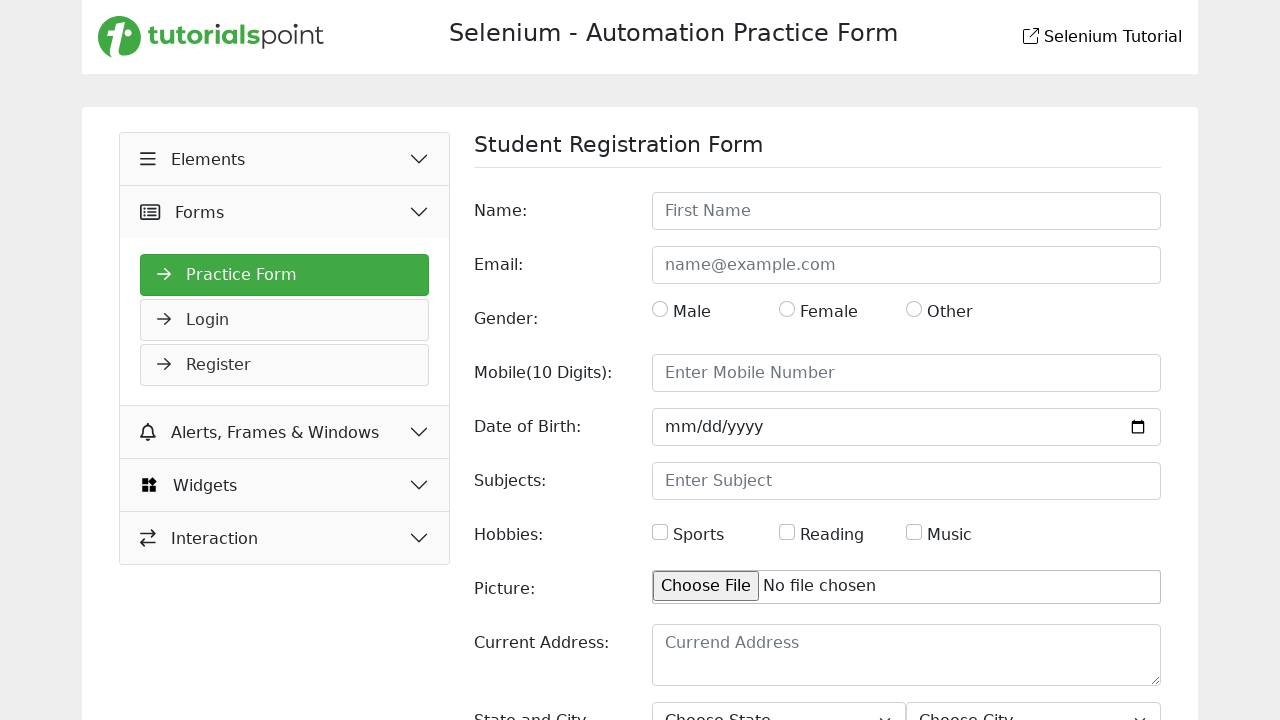

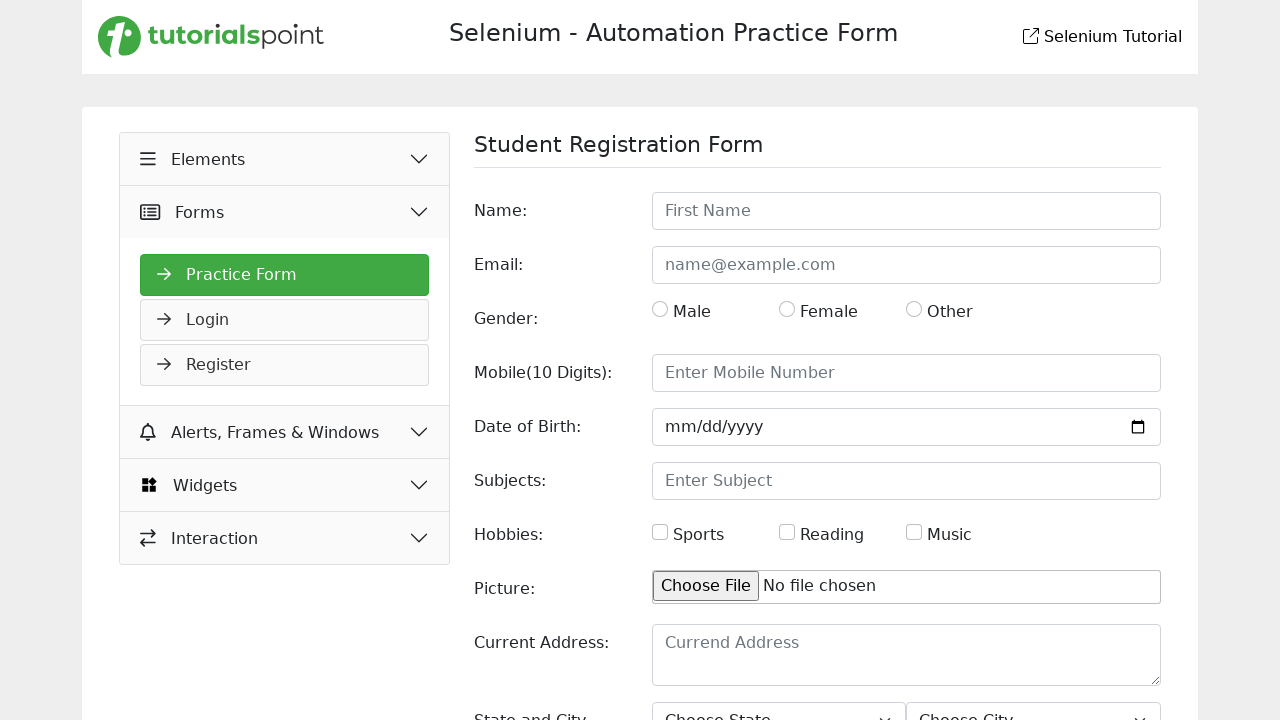